Tests that Clear completed button is hidden when no items are completed

Starting URL: https://demo.playwright.dev/todomvc

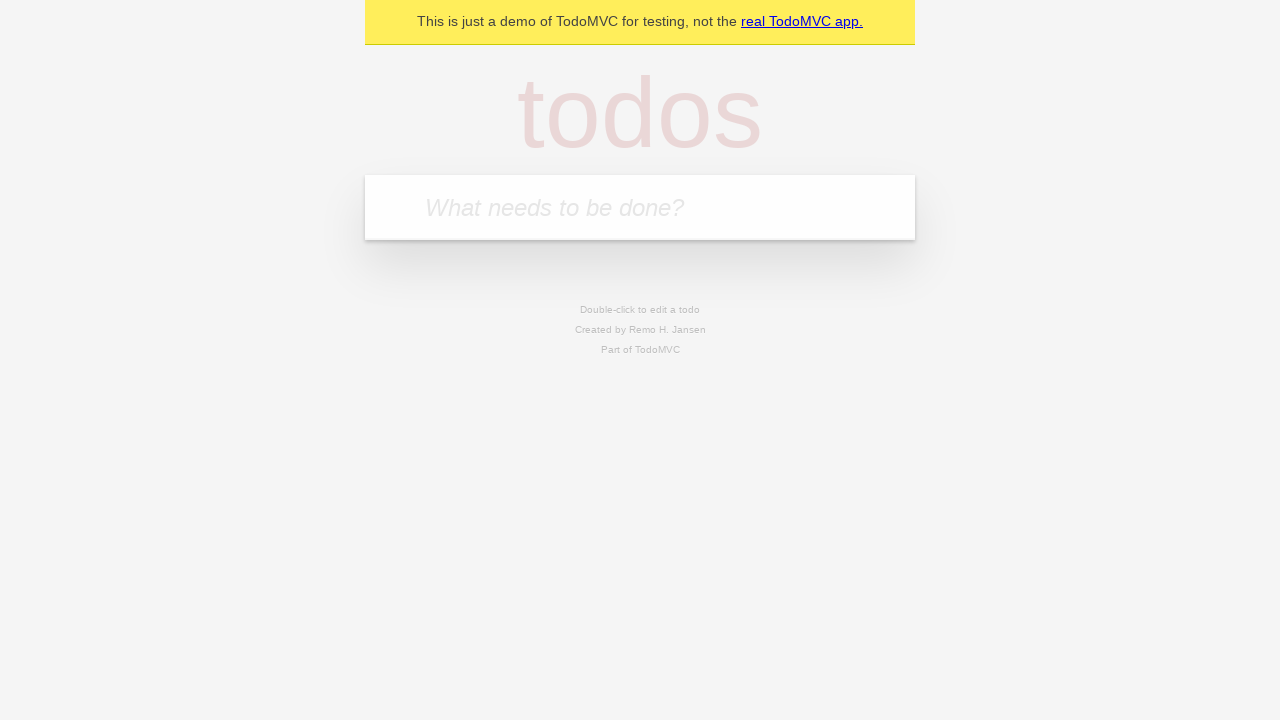

Filled todo input with 'buy some cheese' on internal:attr=[placeholder="What needs to be done?"i]
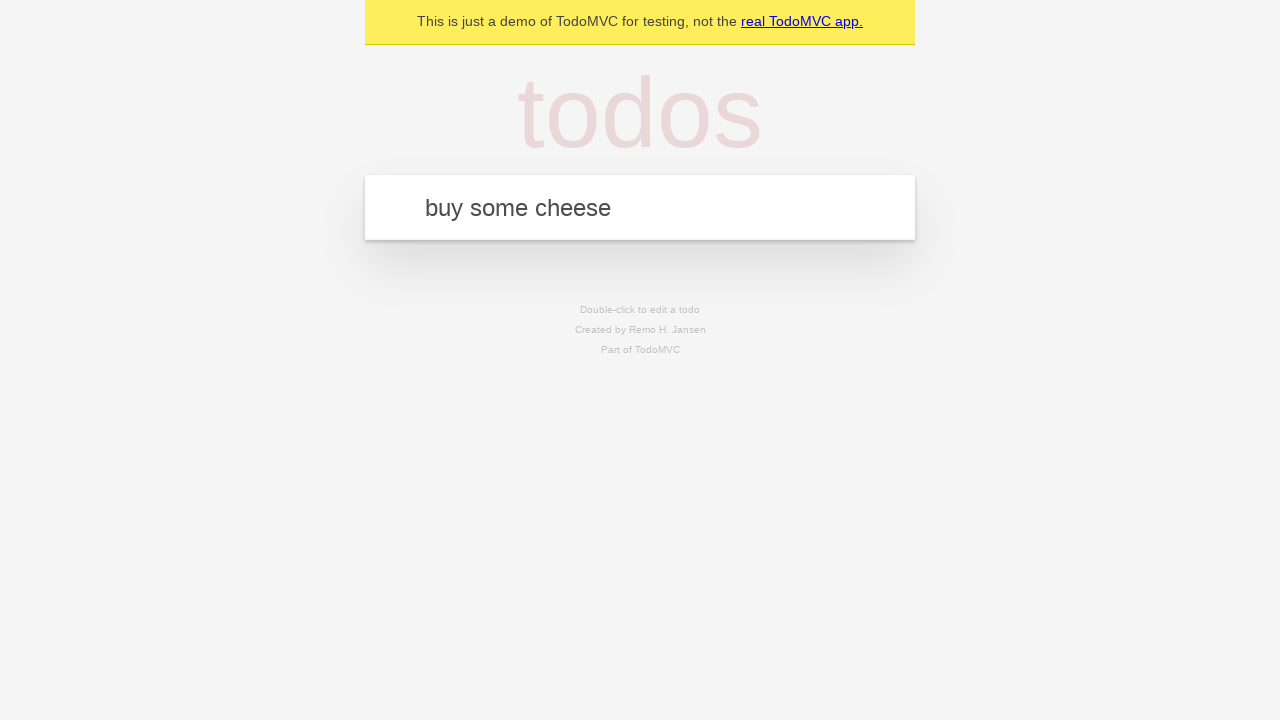

Pressed Enter to add 'buy some cheese' to todo list on internal:attr=[placeholder="What needs to be done?"i]
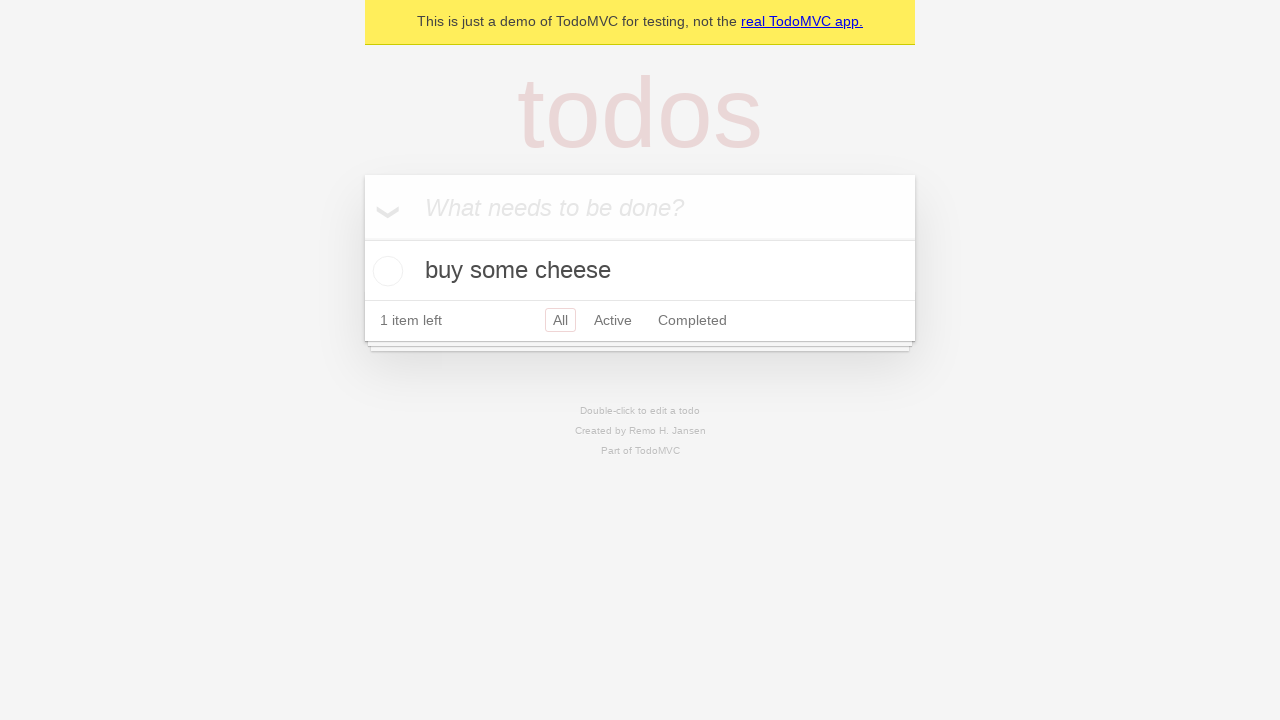

Filled todo input with 'feed the cat' on internal:attr=[placeholder="What needs to be done?"i]
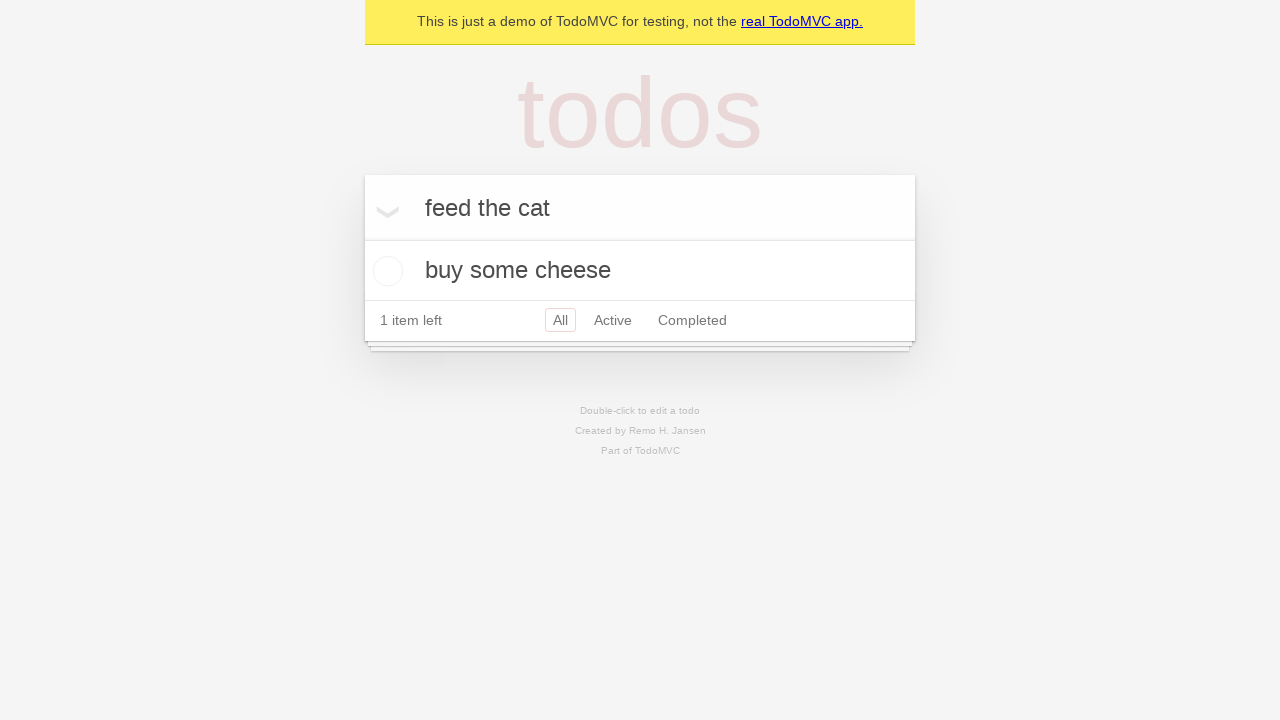

Pressed Enter to add 'feed the cat' to todo list on internal:attr=[placeholder="What needs to be done?"i]
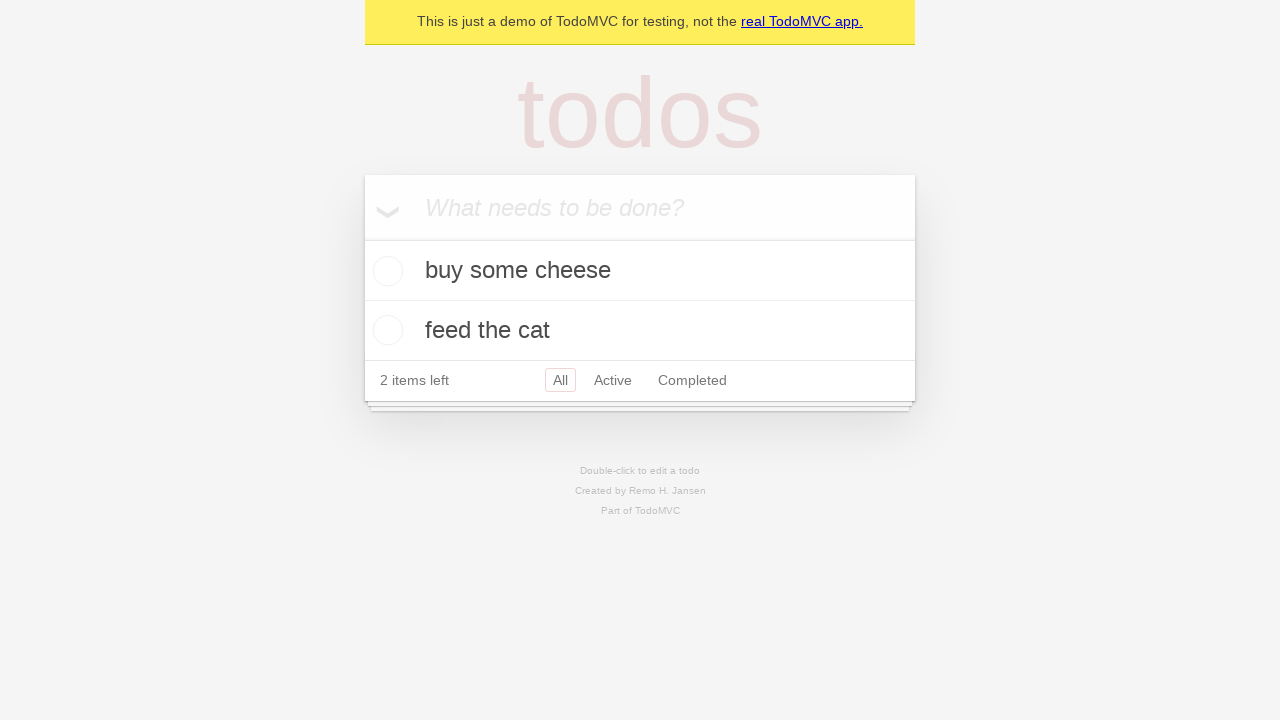

Filled todo input with 'book a doctors appointment' on internal:attr=[placeholder="What needs to be done?"i]
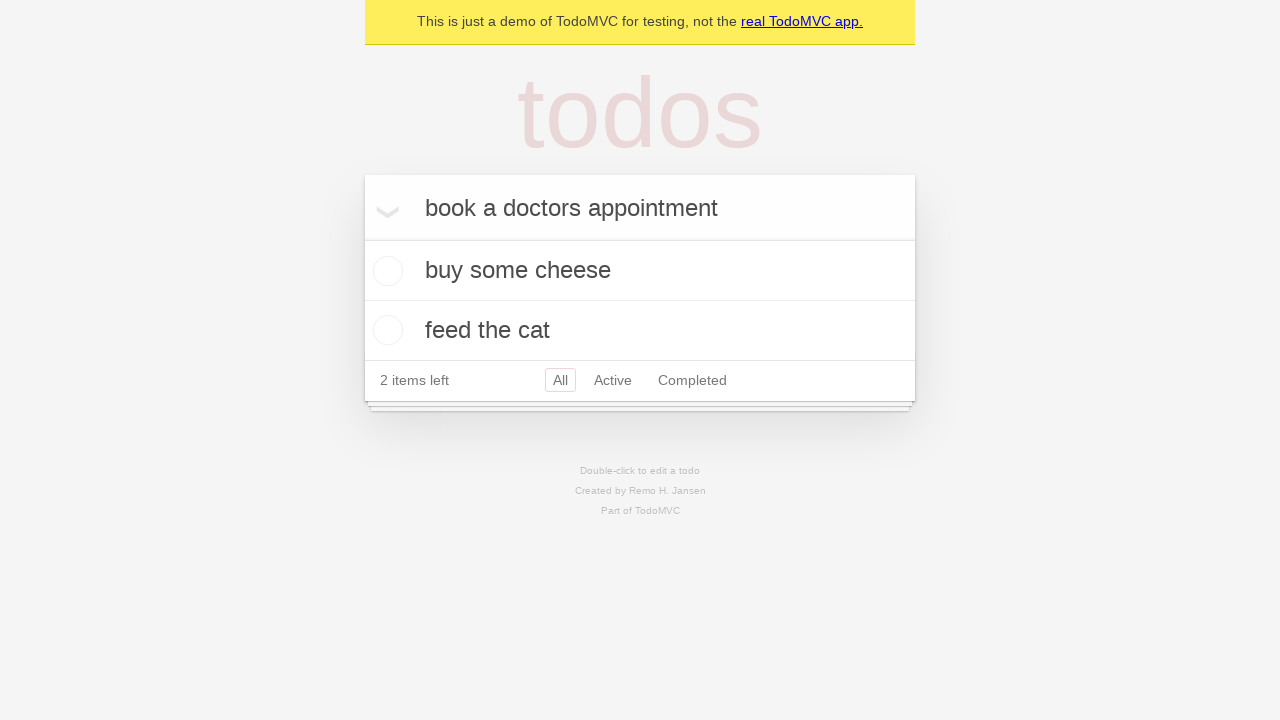

Pressed Enter to add 'book a doctors appointment' to todo list on internal:attr=[placeholder="What needs to be done?"i]
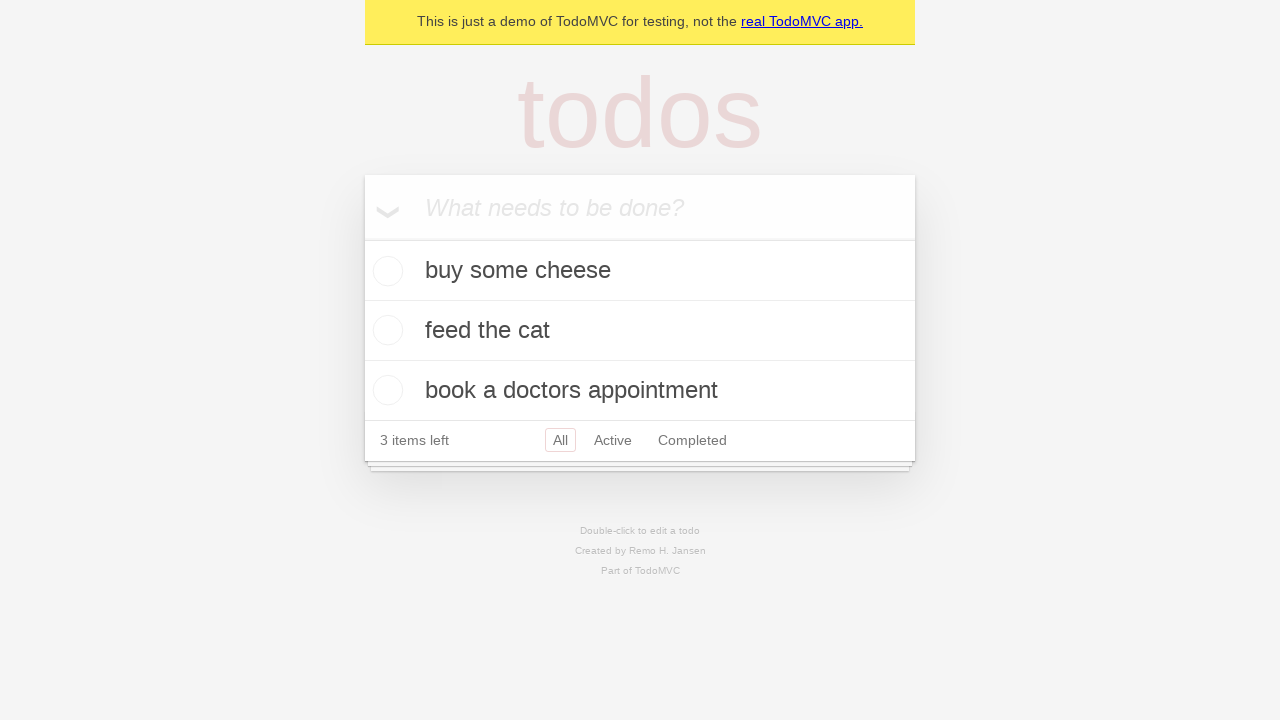

Checked the first todo item as completed at (385, 271) on .todo-list li .toggle >> nth=0
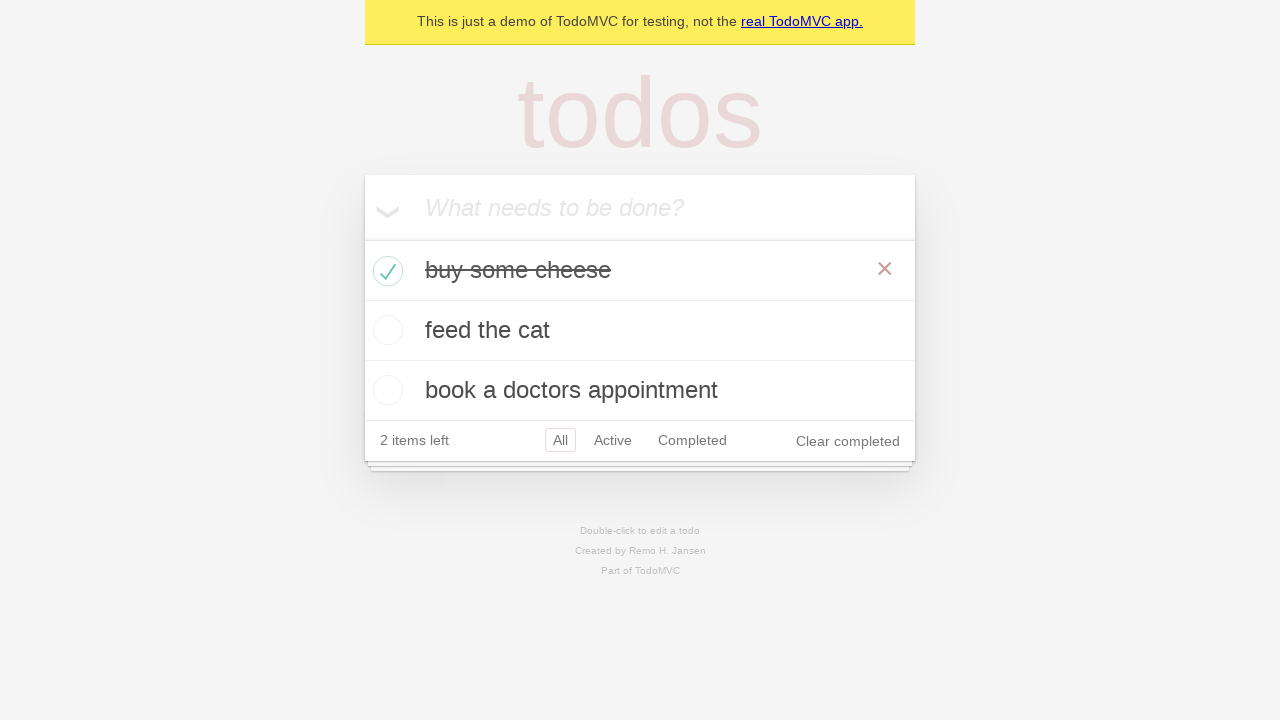

Clicked 'Clear completed' button to remove completed todo at (848, 441) on internal:role=button[name="Clear completed"i]
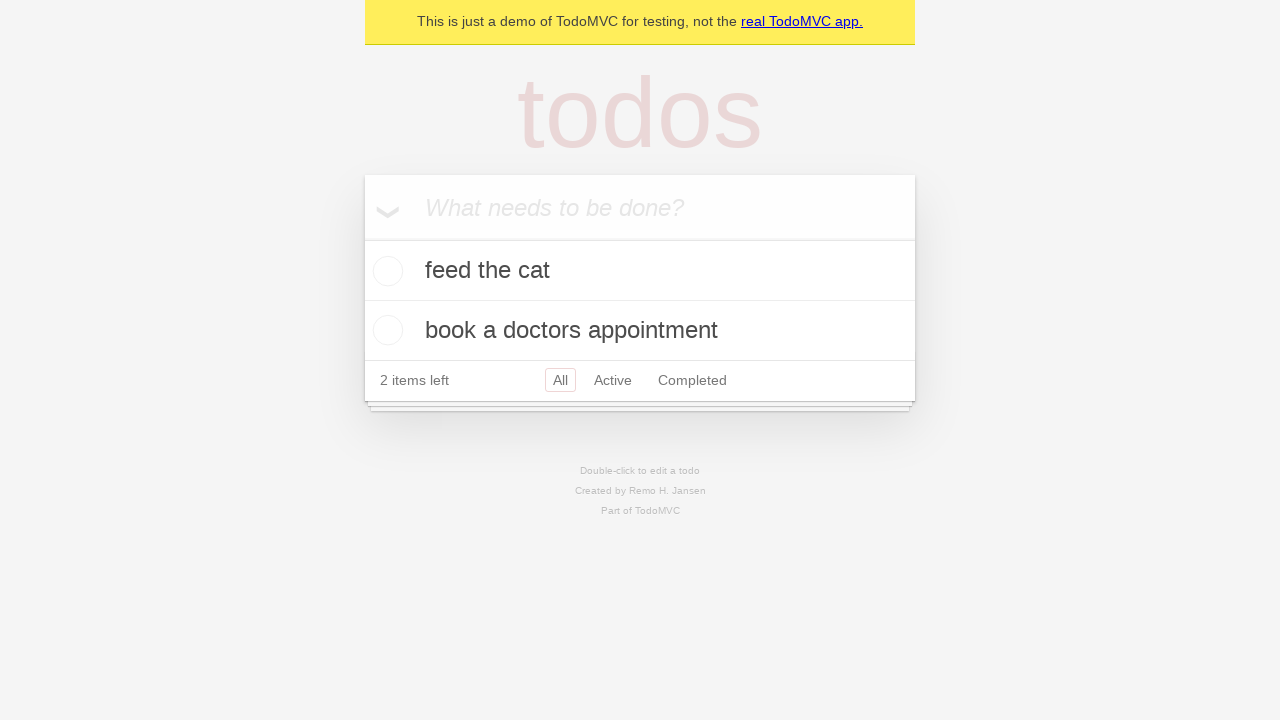

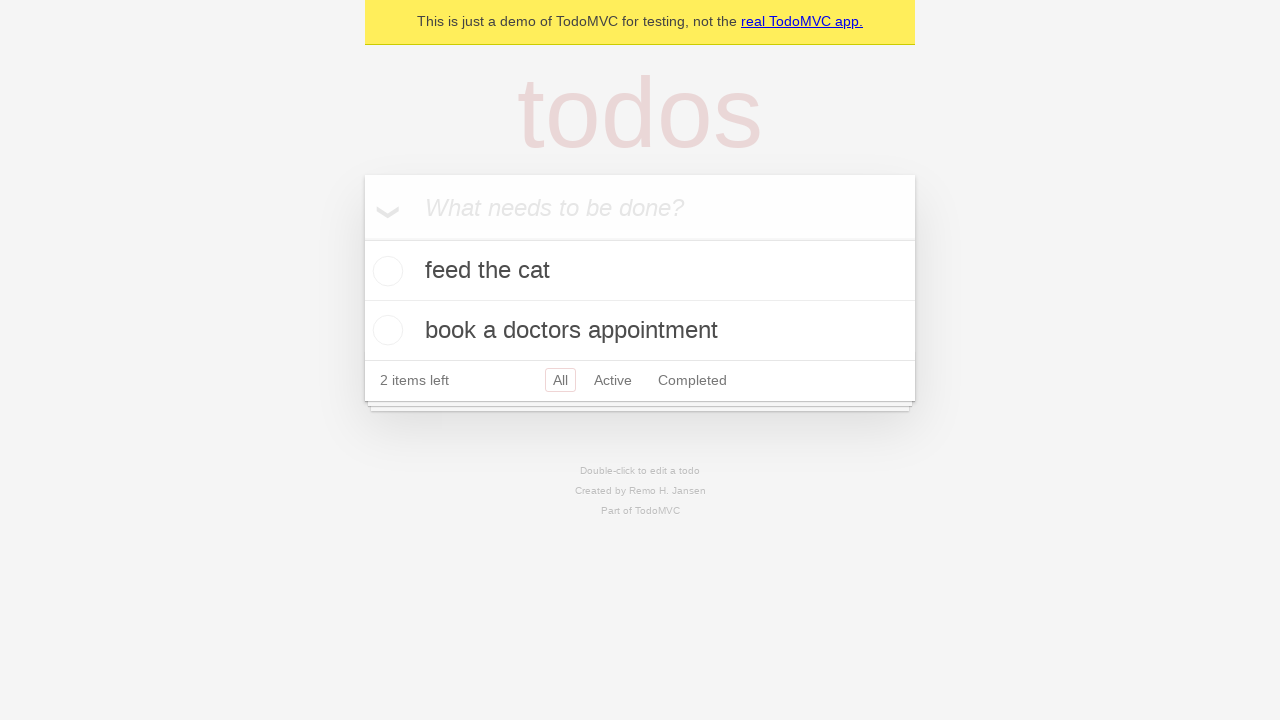